Tests navigation by clicking a link to a basic test page and filling a first name field with a value

Starting URL: https://testeroprogramowania.github.io/selenium/

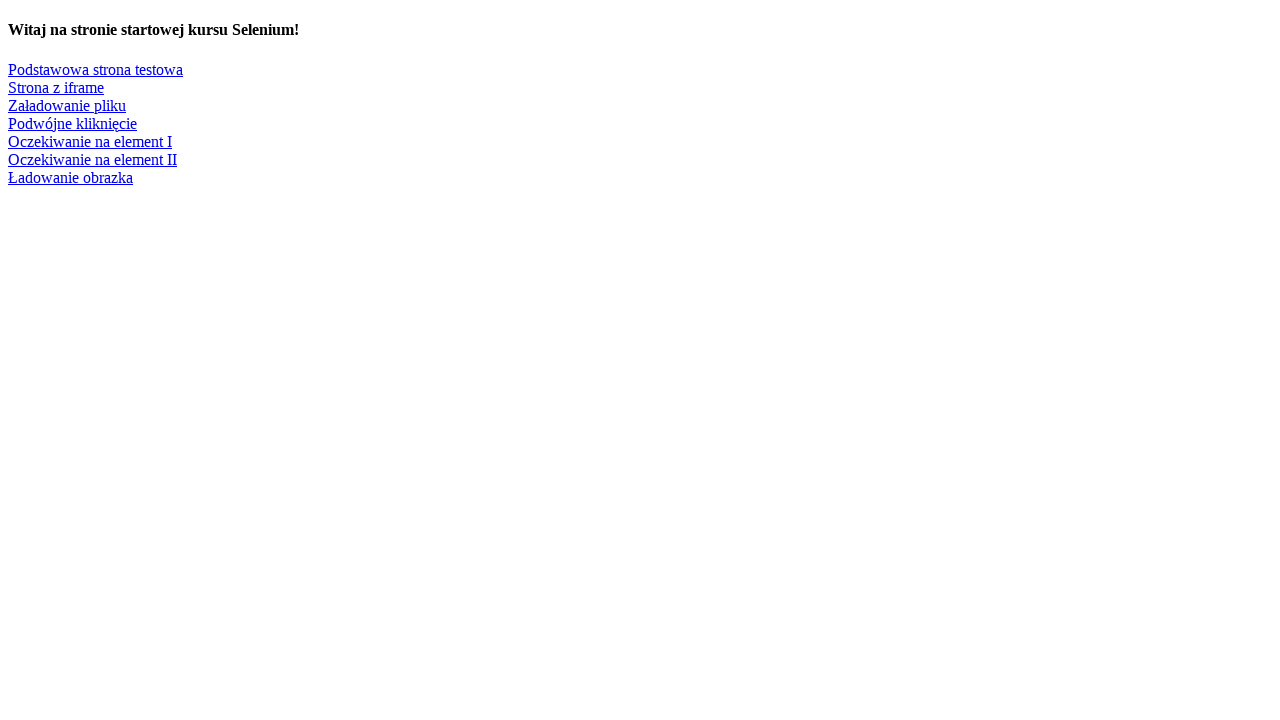

Clicked on 'Podstawowa strona testowa' link to navigate to basic test page at (96, 69) on text=Podstawowa strona testowa
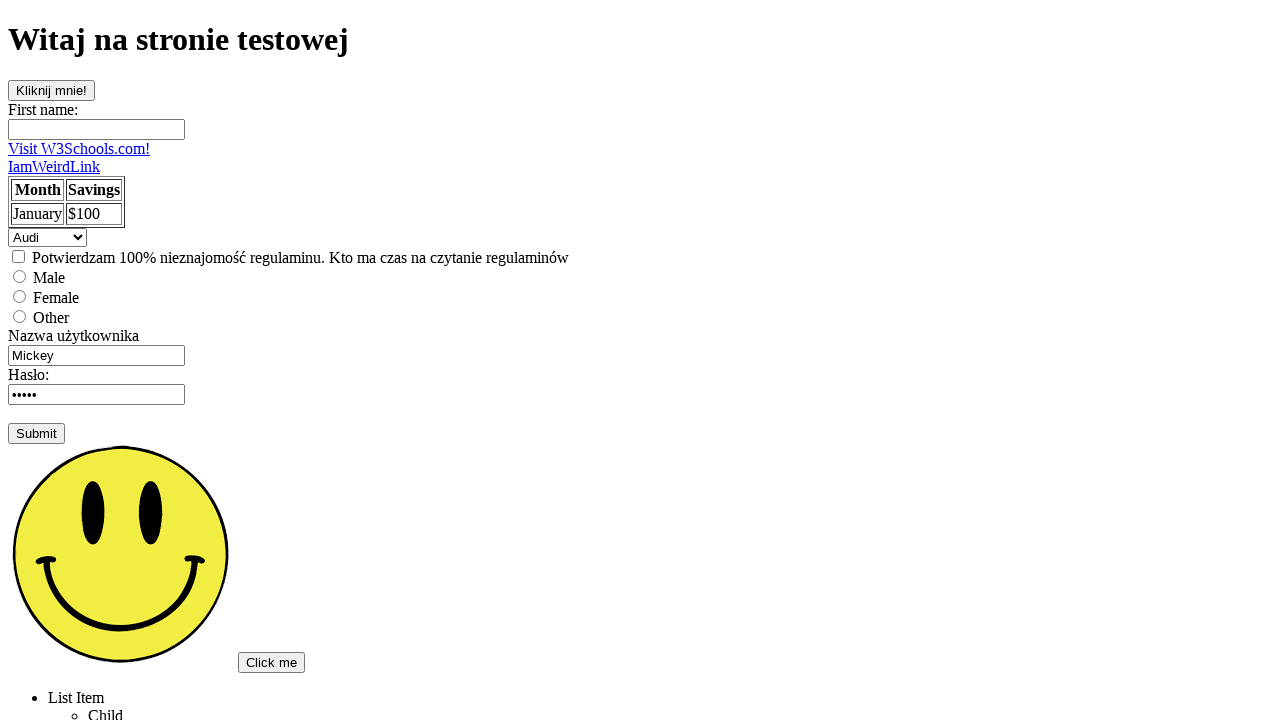

Filled first name field with 'Bartek' on input[name='fname']
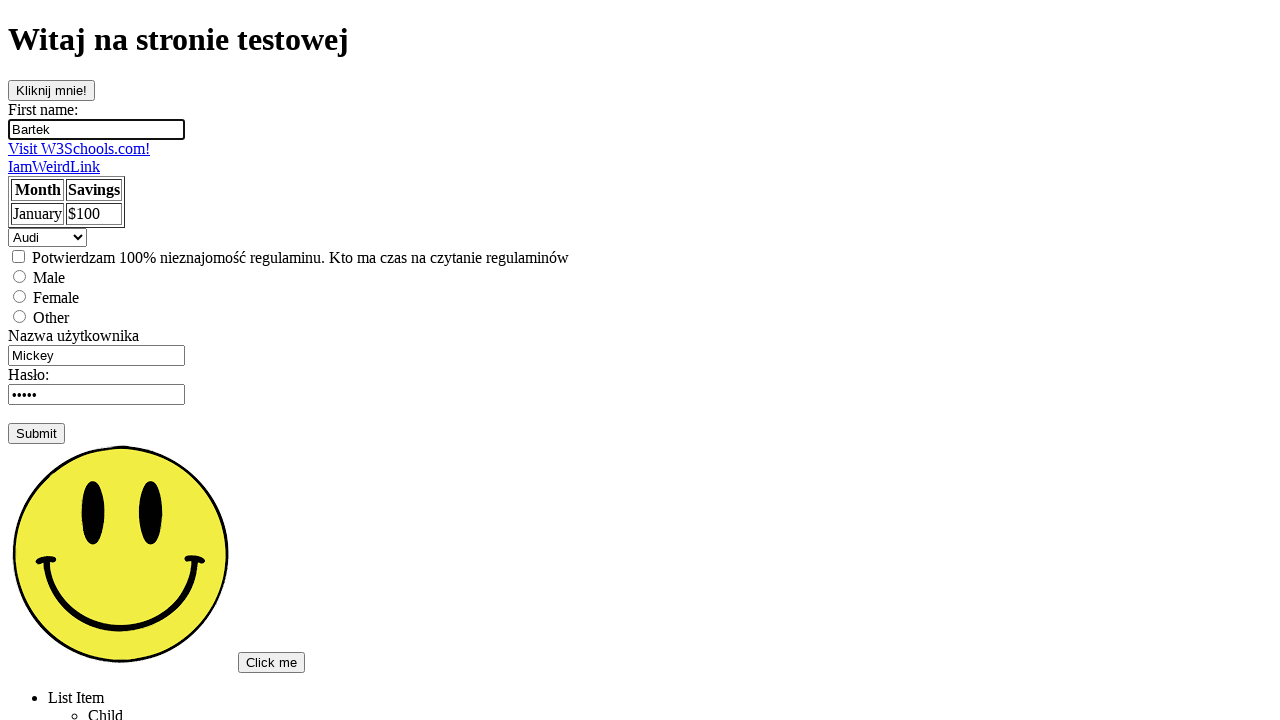

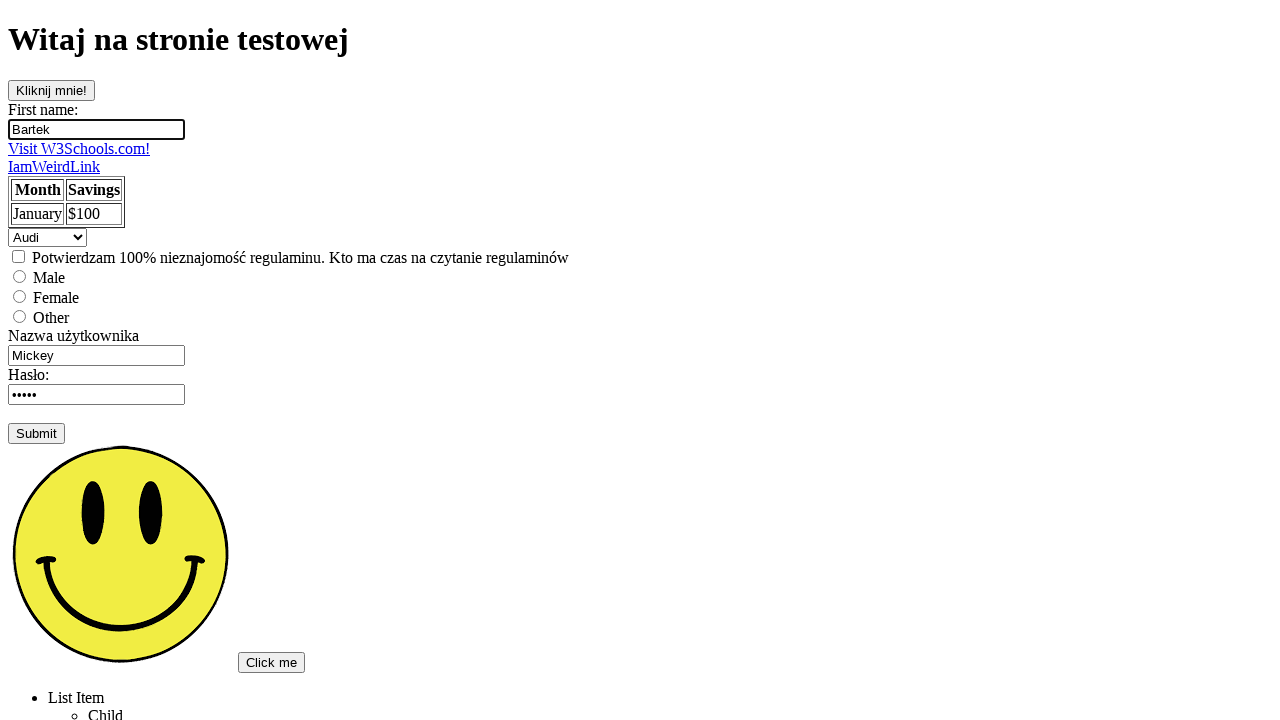